Tests table sorting functionality by clicking on the first column header and verifying the table can be interacted with. The test navigates to a page with a sortable table, counts columns and rows, reads cell values, and clicks to sort the table.

Starting URL: https://v1.training-support.net/selenium/tables

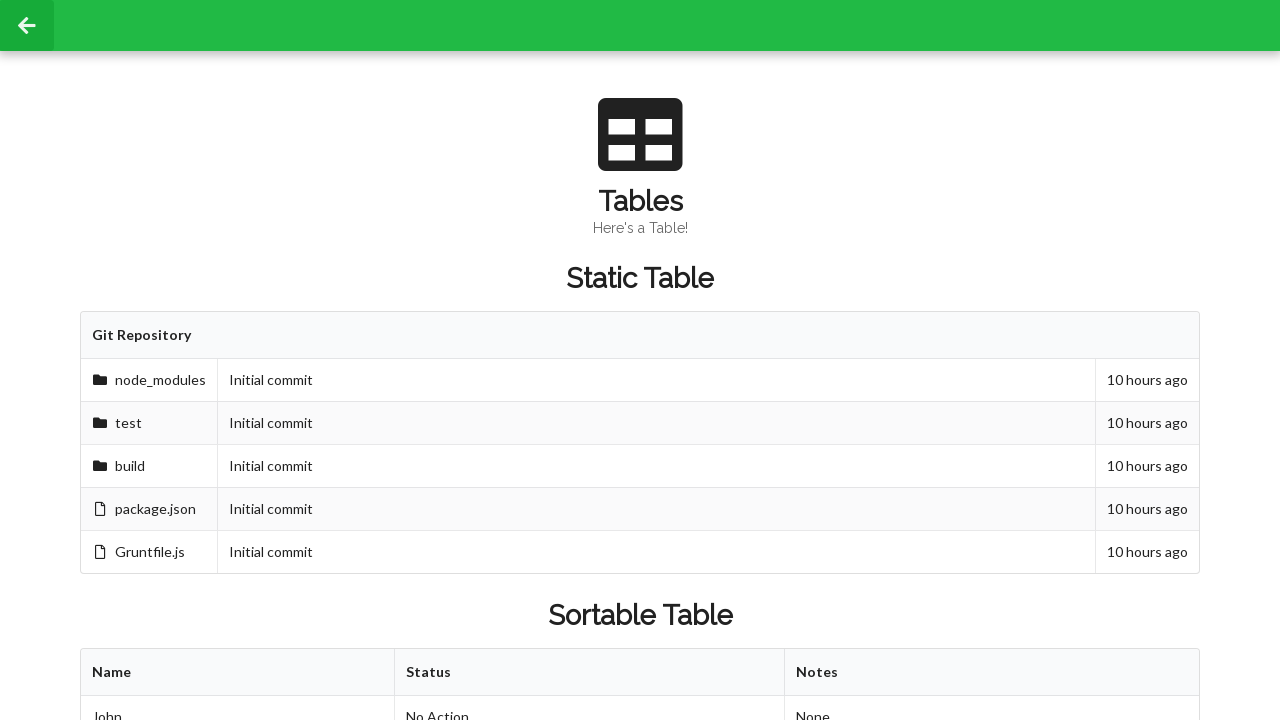

Waited for sortable table to be present
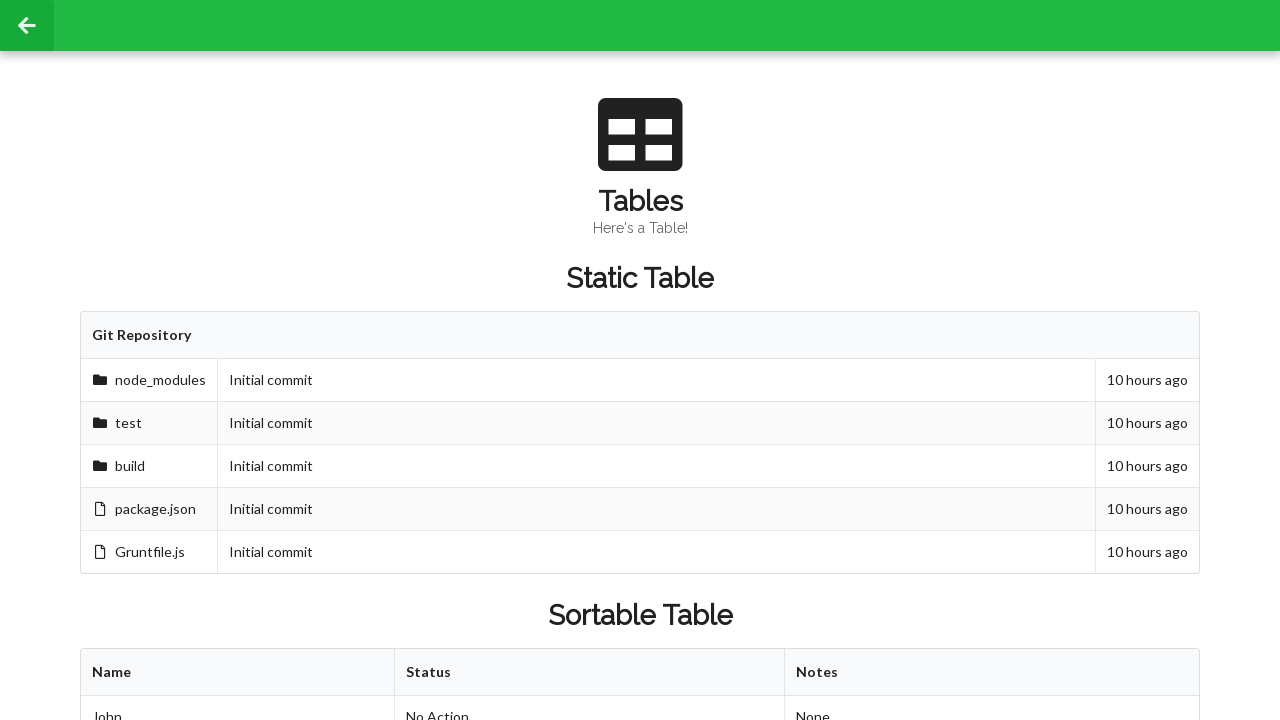

Retrieved all column headers from table
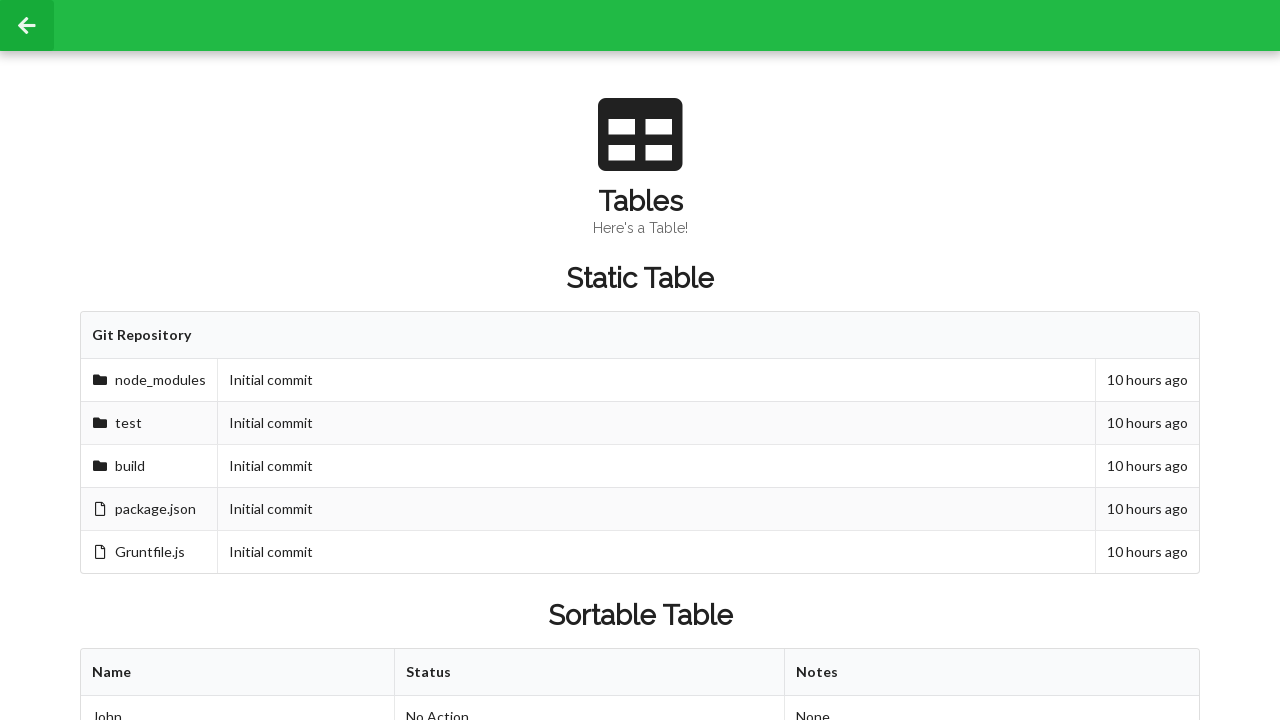

Retrieved all rows from table
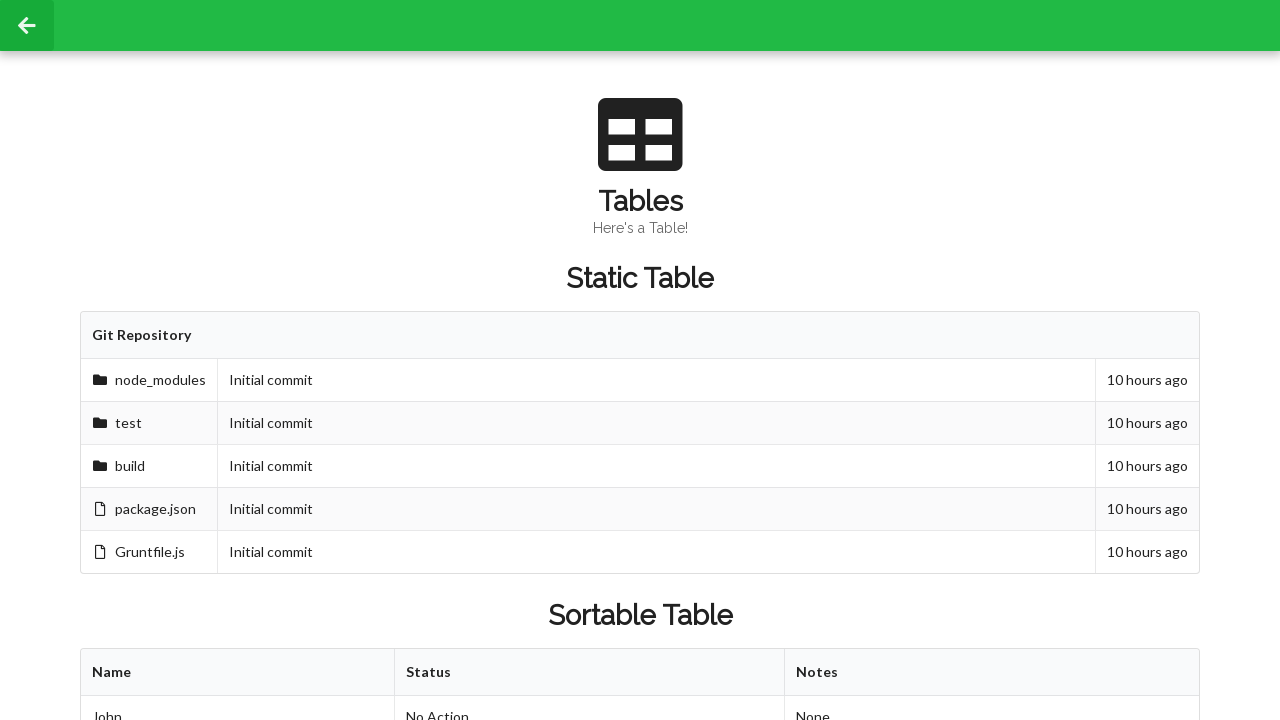

Located second row, second column cell before sorting
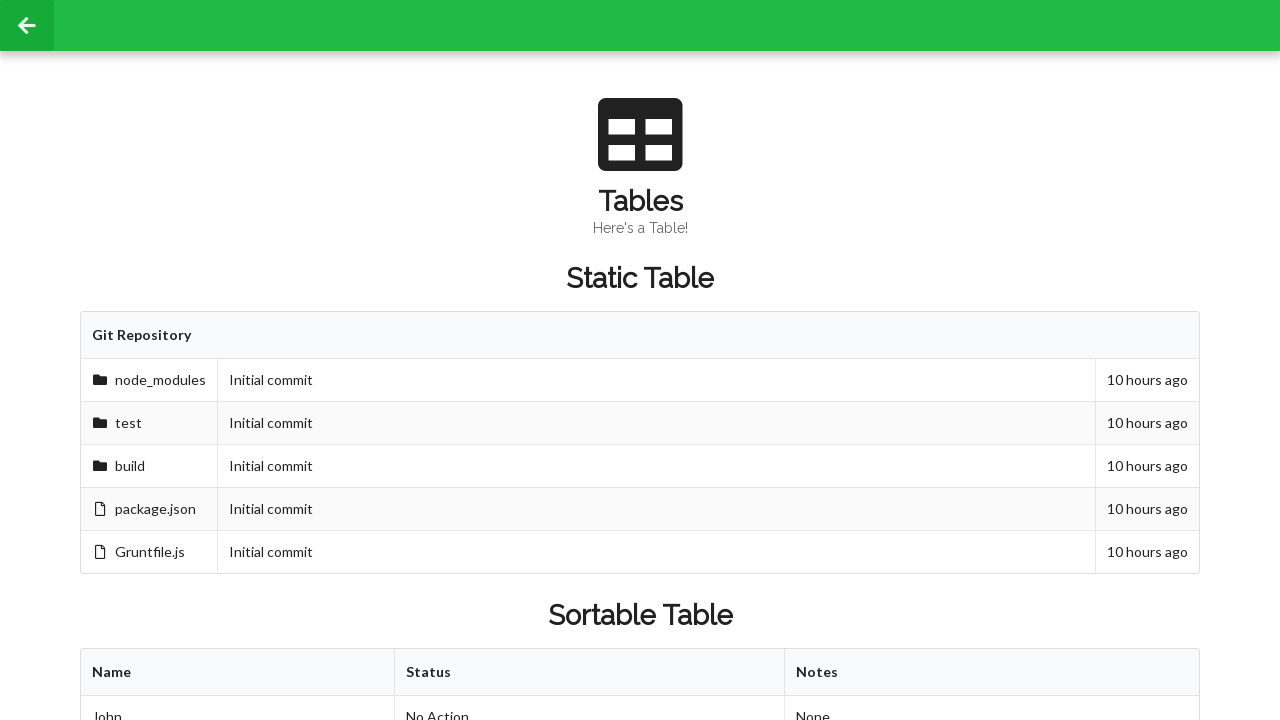

Clicked first column header to sort table at (238, 673) on xpath=//table[@id='sortableTable']/thead/tr/th[1]
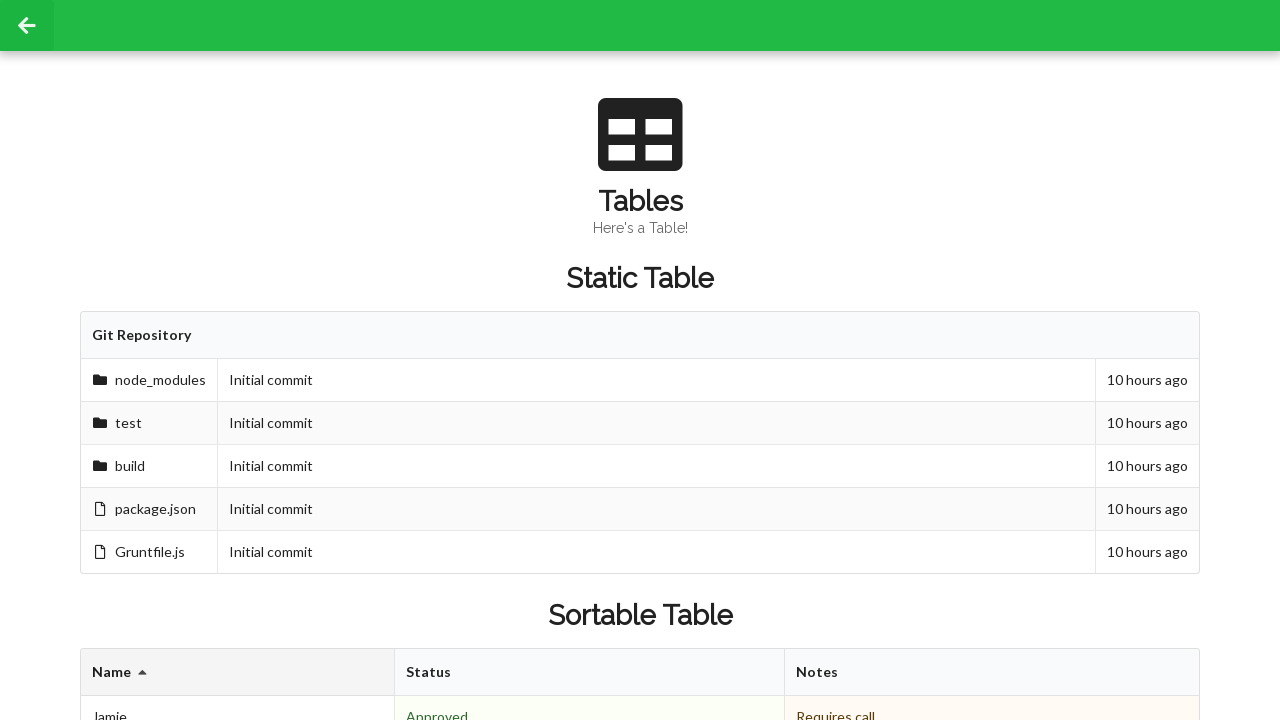

Waited for table to update after sorting
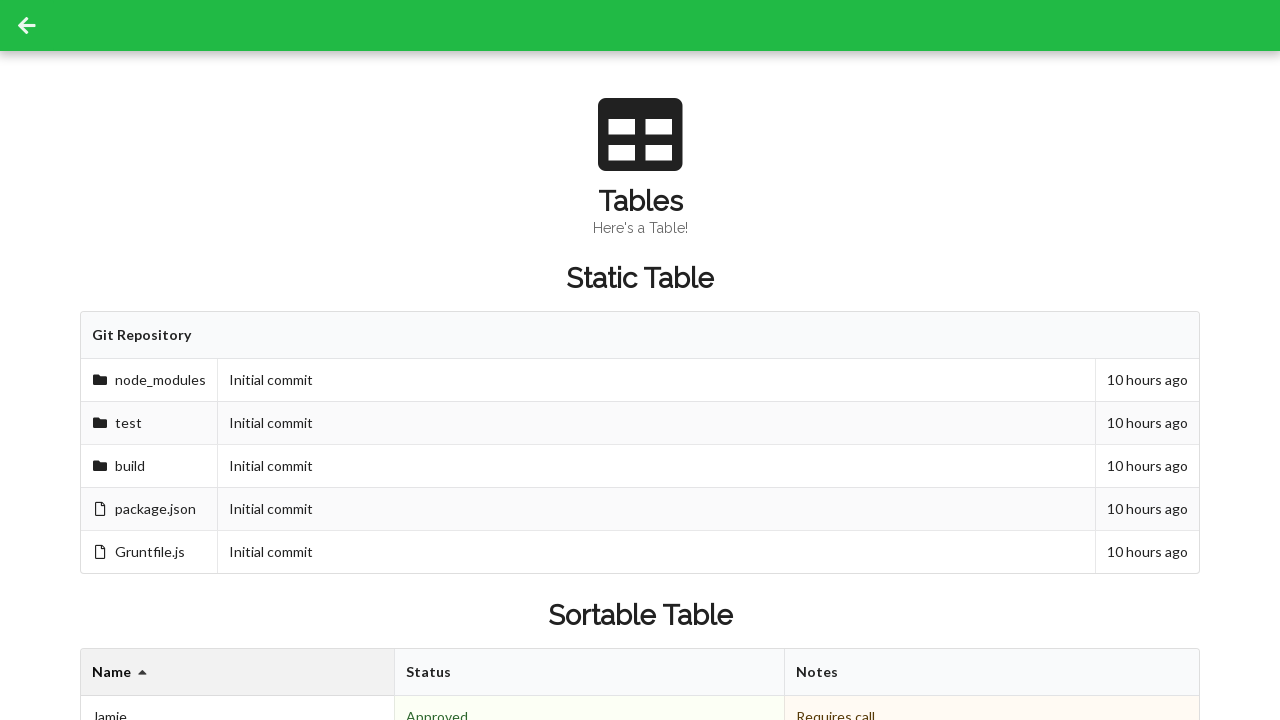

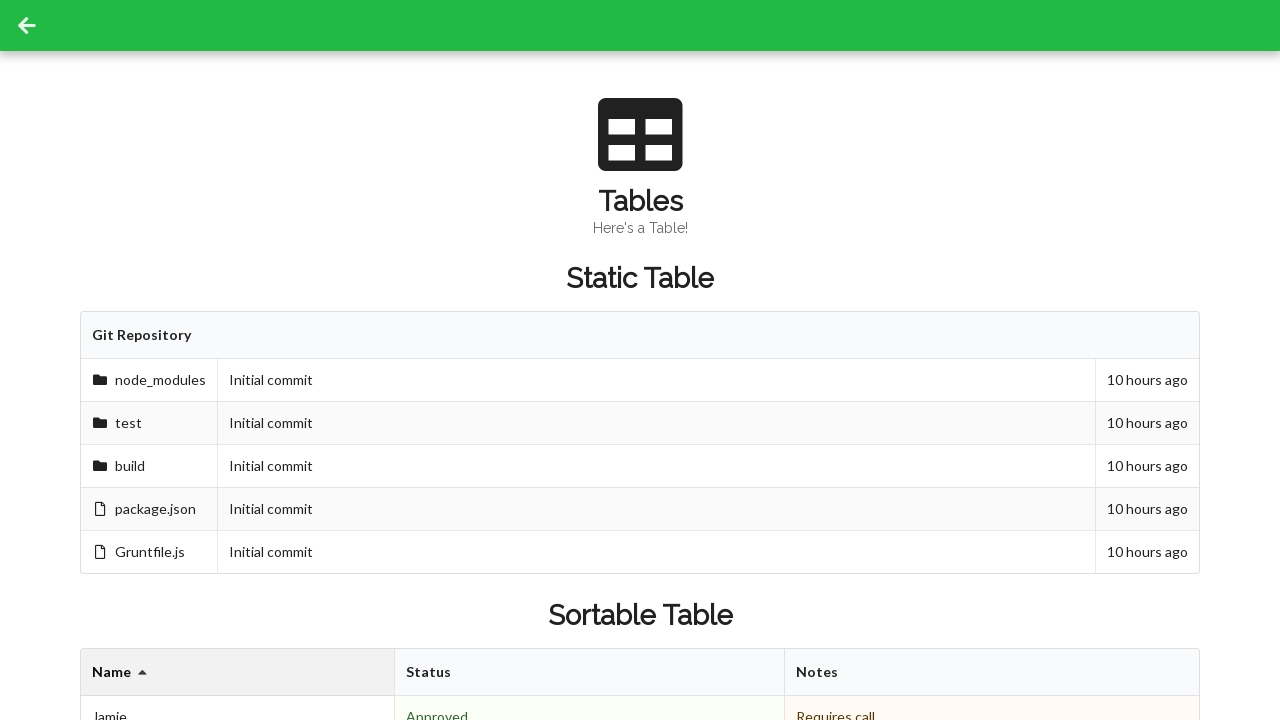